Tests clicking an "Add Element" button to dynamically add a Delete button, then clicks the Delete button to remove it and verifies it's gone

Starting URL: https://the-internet.herokuapp.com/add_remove_elements/

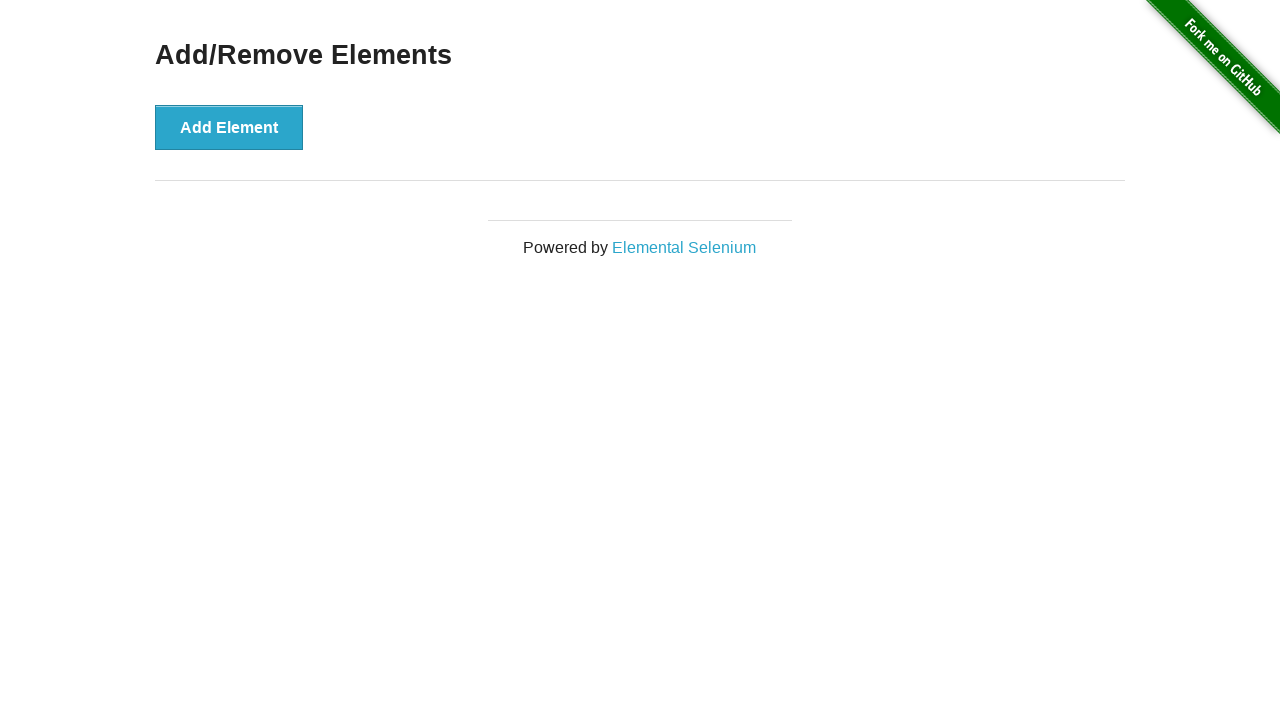

Clicked 'Add Element' button to dynamically add a Delete button at (229, 127) on xpath=//button[text()='Add Element']
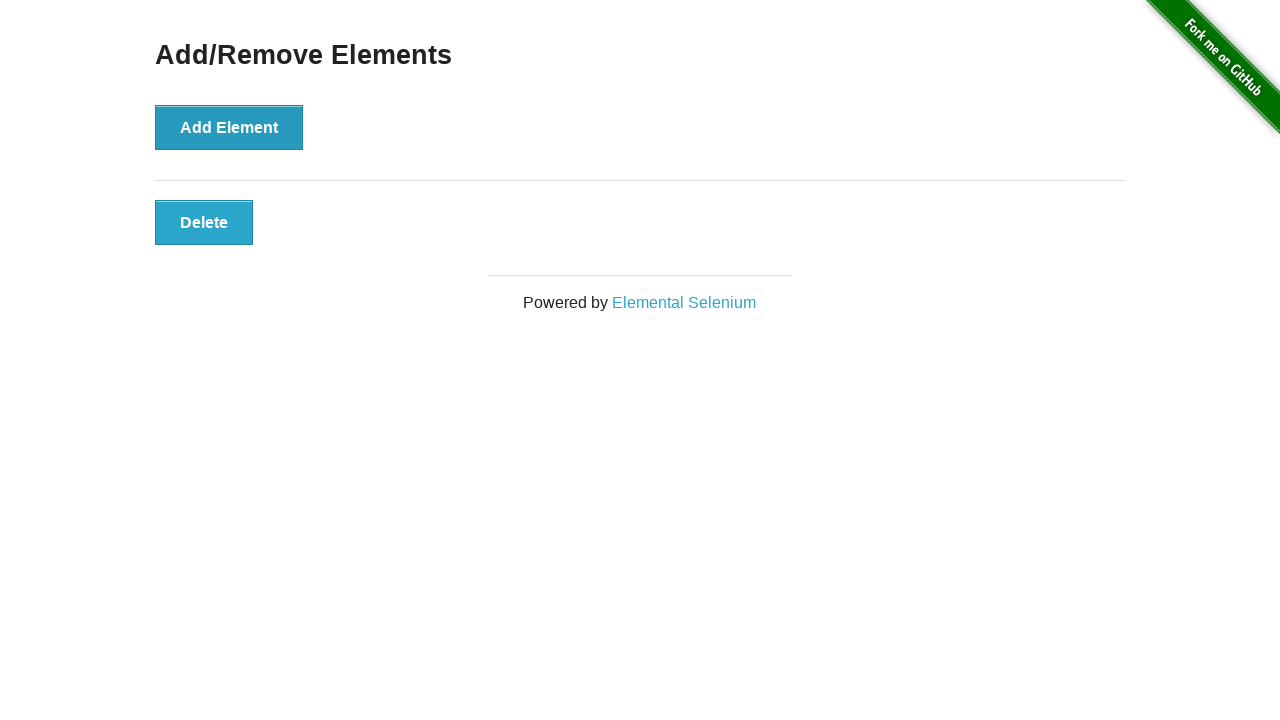

Delete button appeared after clicking Add Element
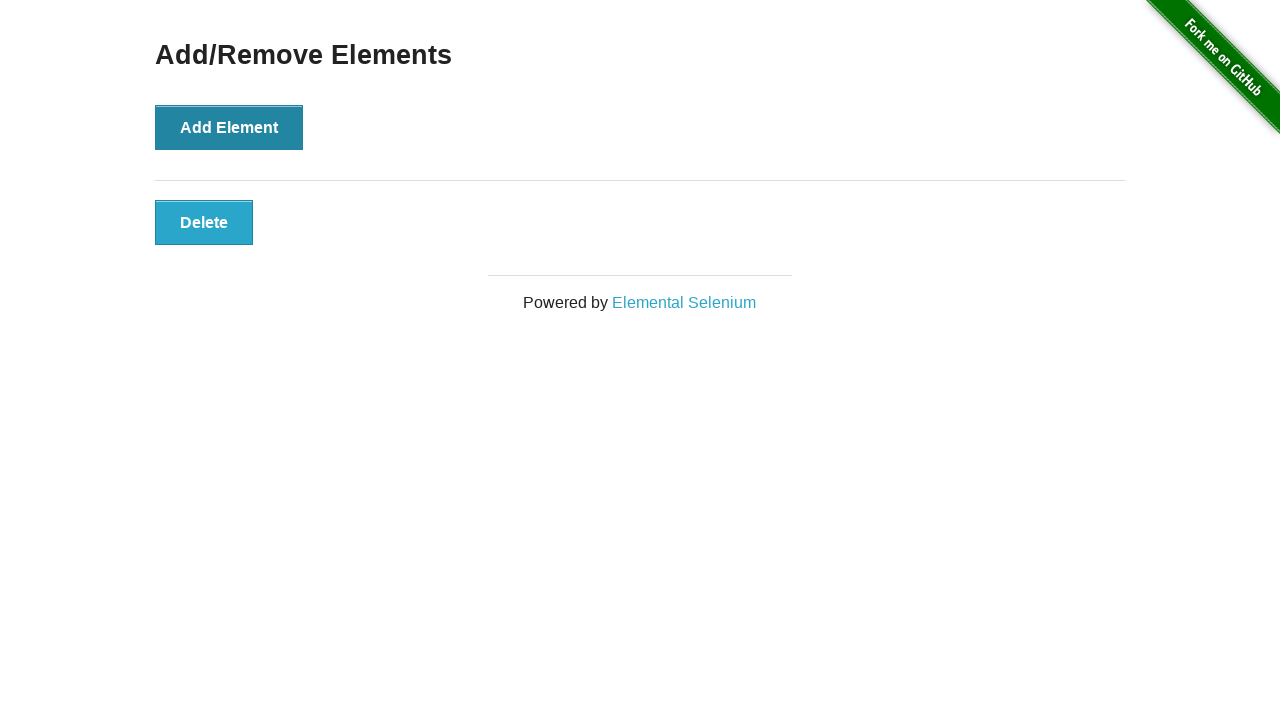

Clicked Delete button to remove the dynamically added element at (204, 222) on xpath=//button[text()='Delete']
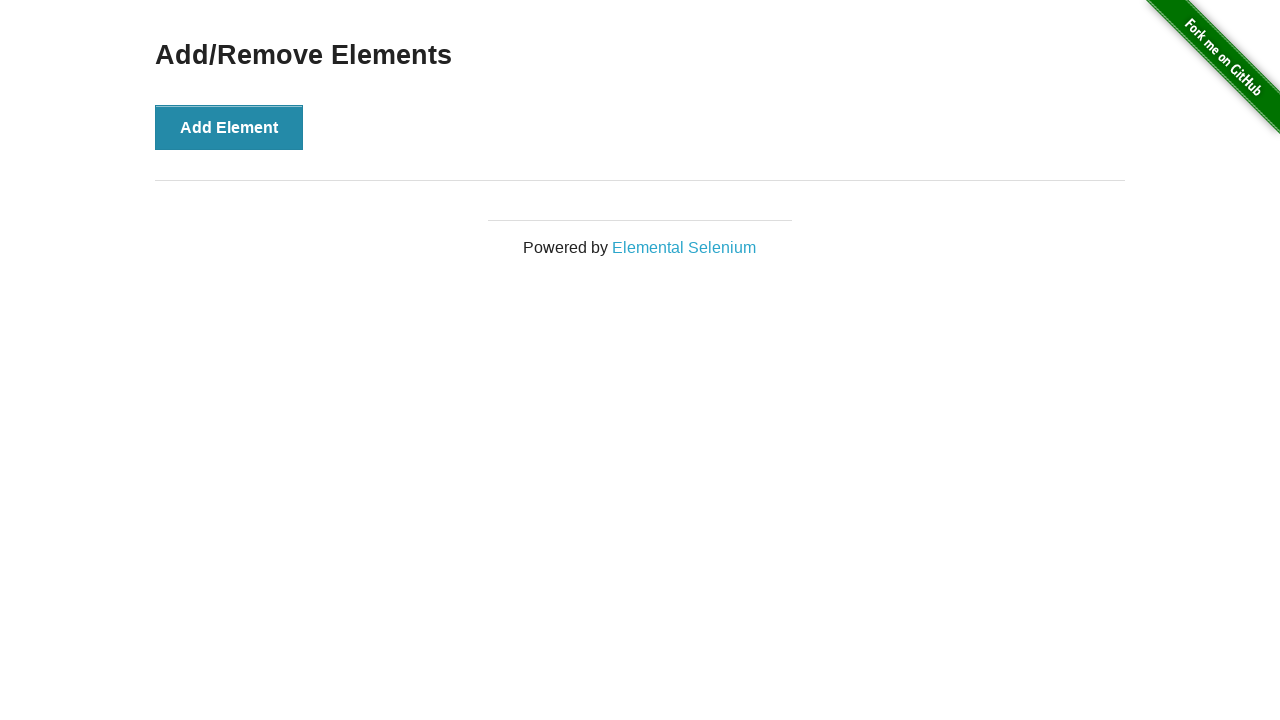

Verified Delete button is no longer visible
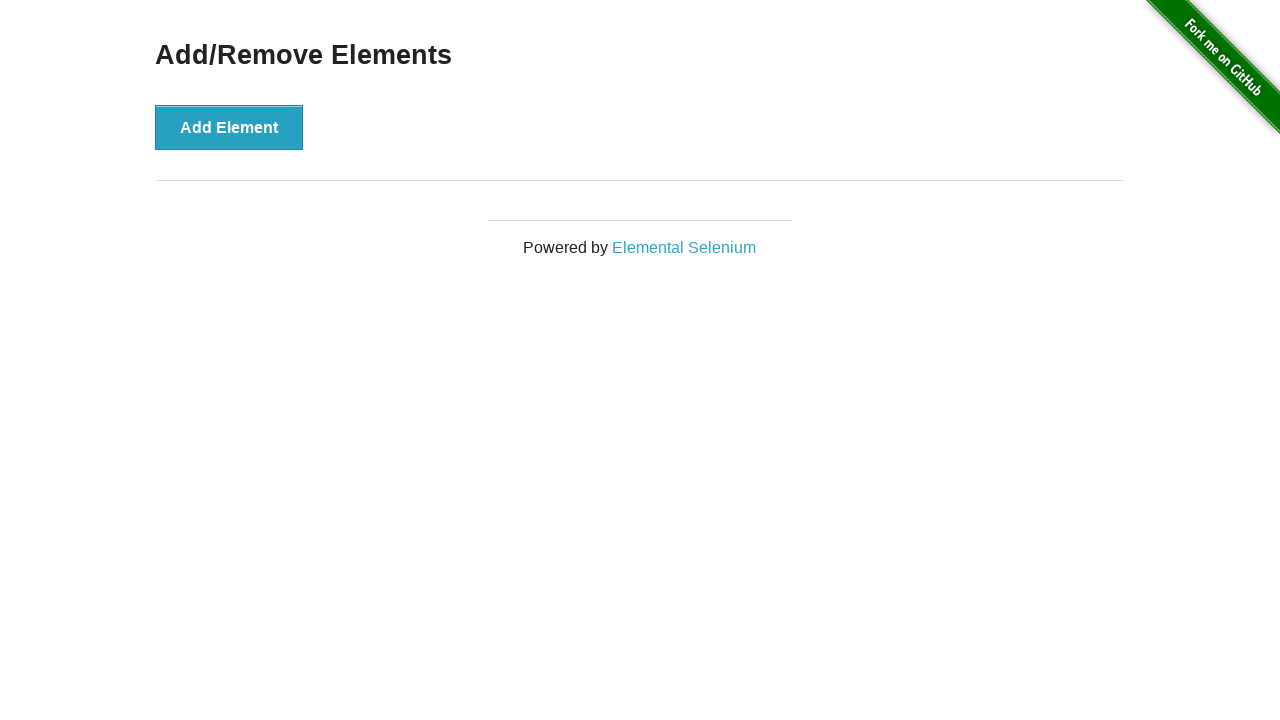

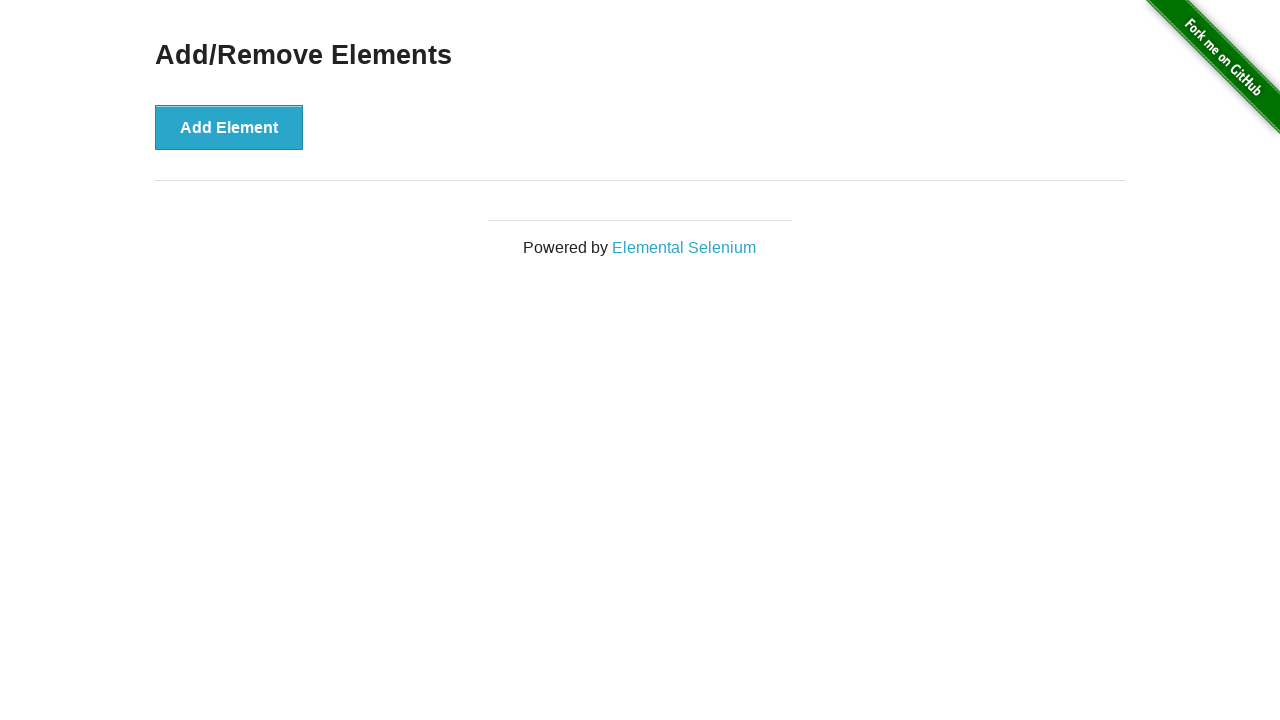